Fills out a comprehensive registration form including personal details, hobbies, and location information

Starting URL: https://demoqa.com/automation-practice-form

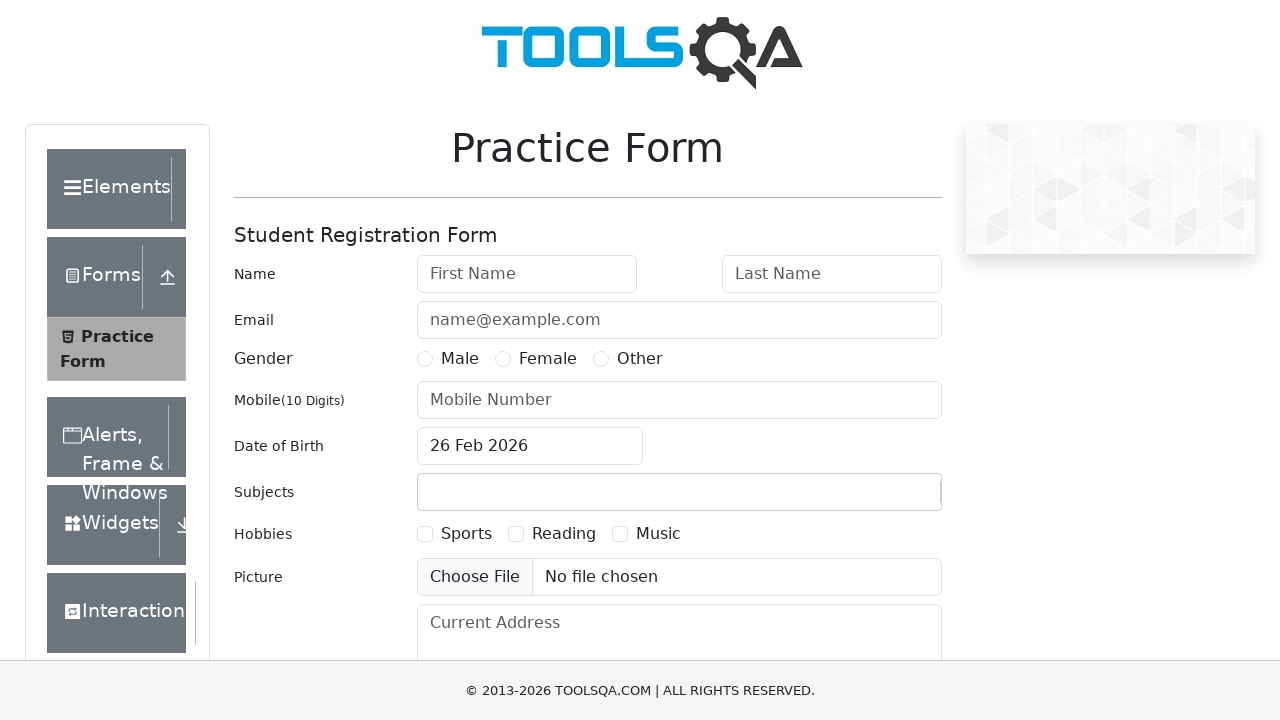

Filled first name field with 'John' on #firstName
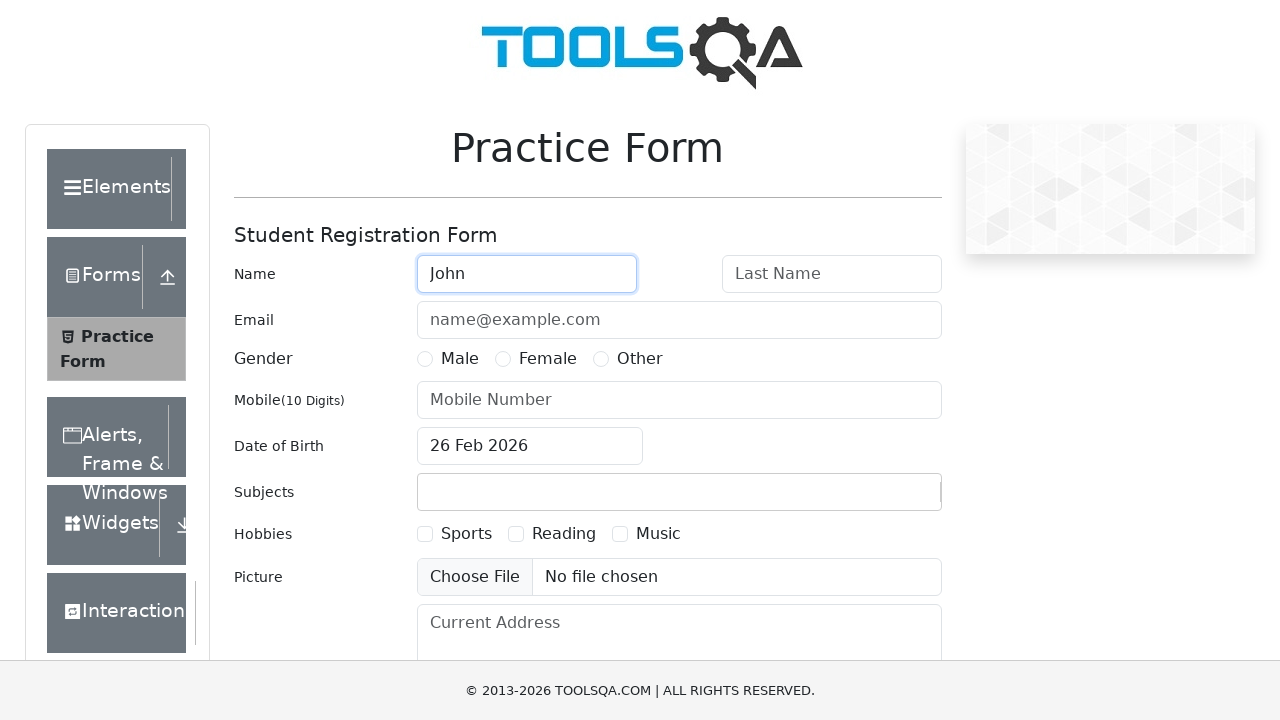

Filled last name field with 'Smith' on #lastName
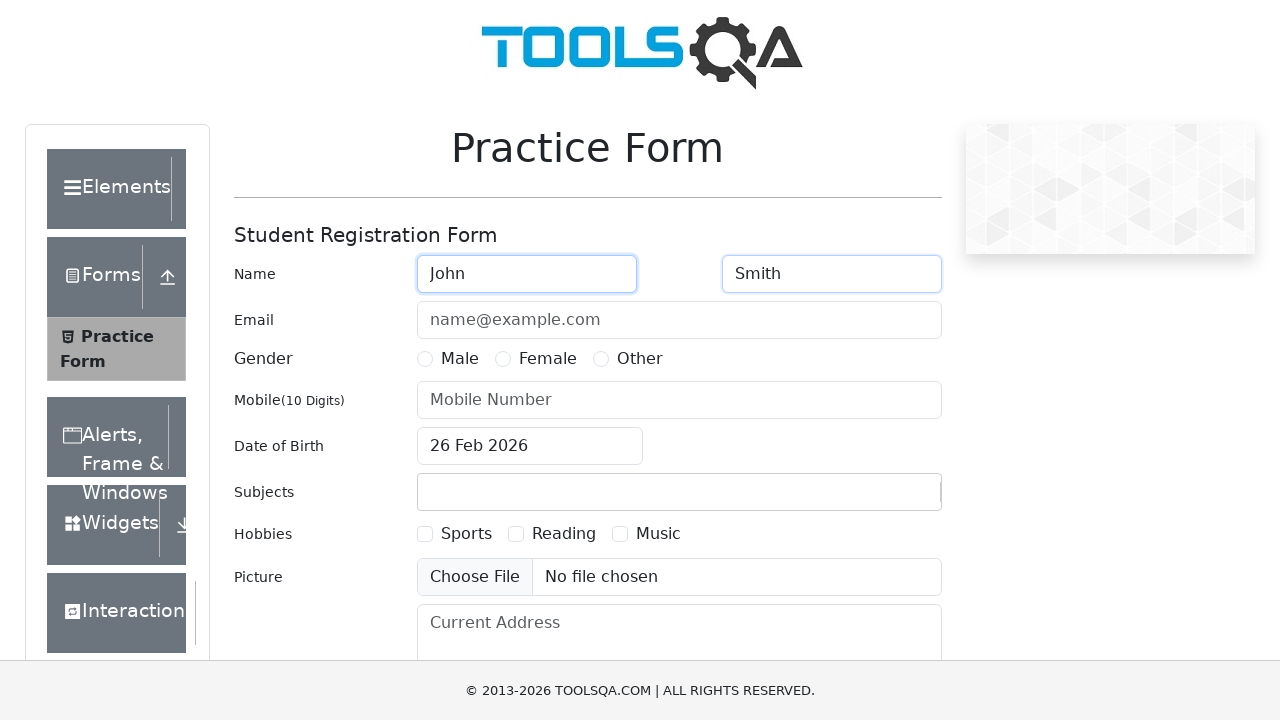

Filled email field with 'john.smith@example.com' on #userEmail
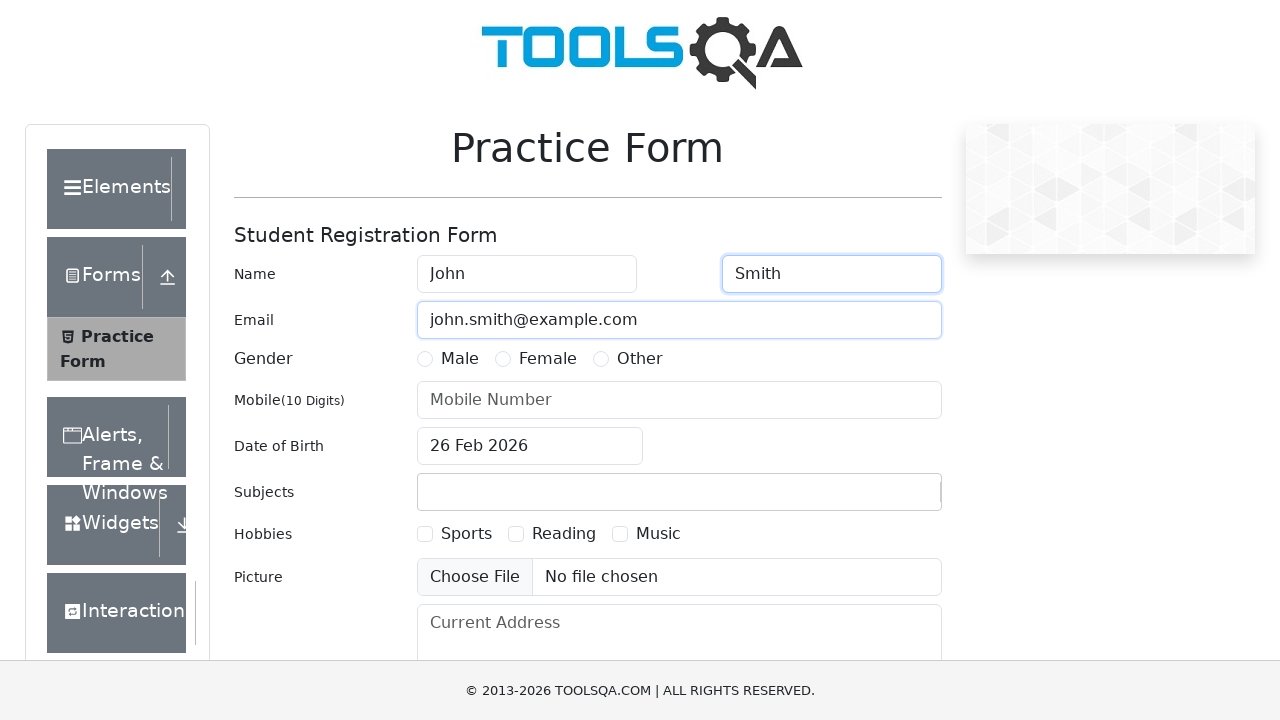

Selected male gender option at (460, 359) on label[for='gender-radio-1']
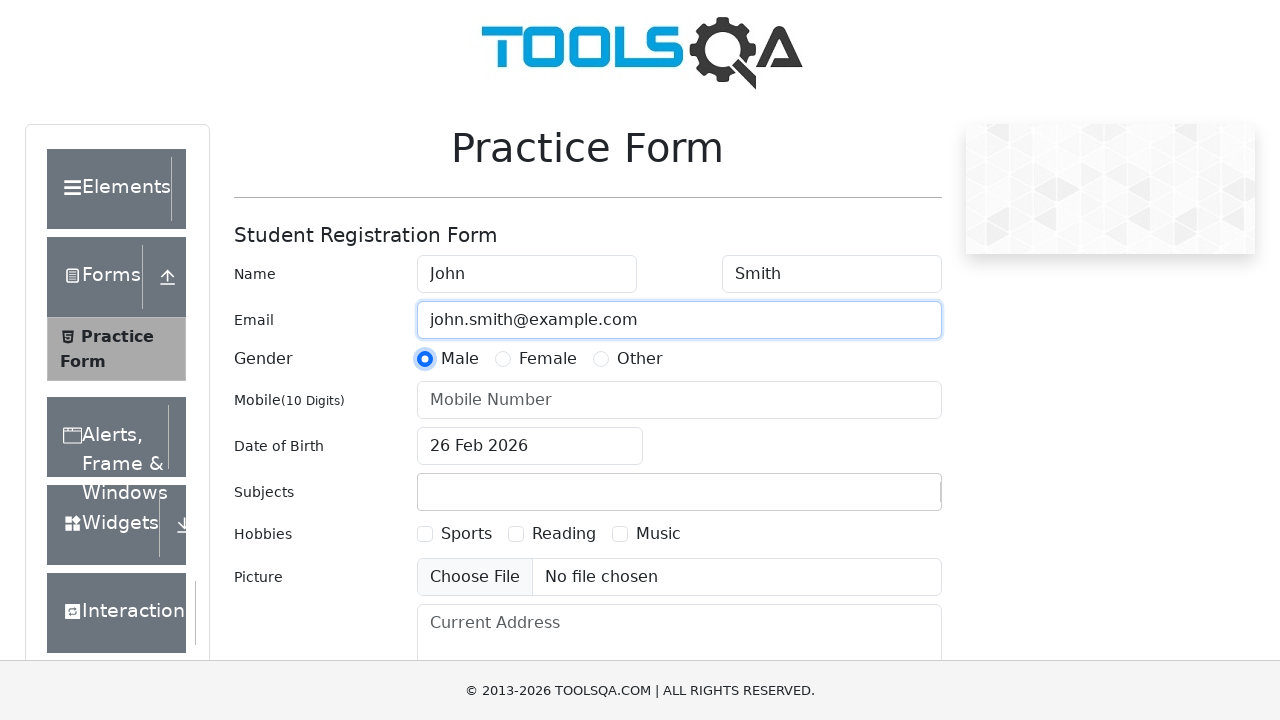

Filled phone number field with '5551234567' on #userNumber
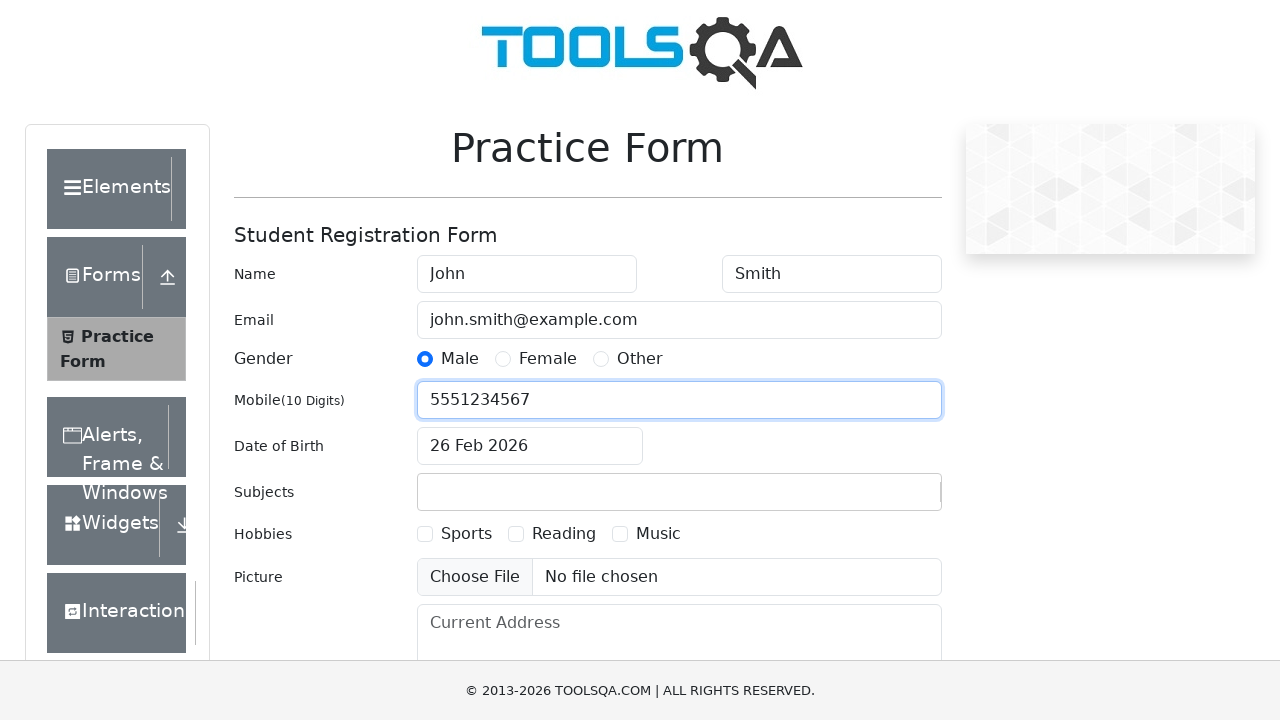

Selected first hobby checkbox at (466, 534) on label[for='hobbies-checkbox-1']
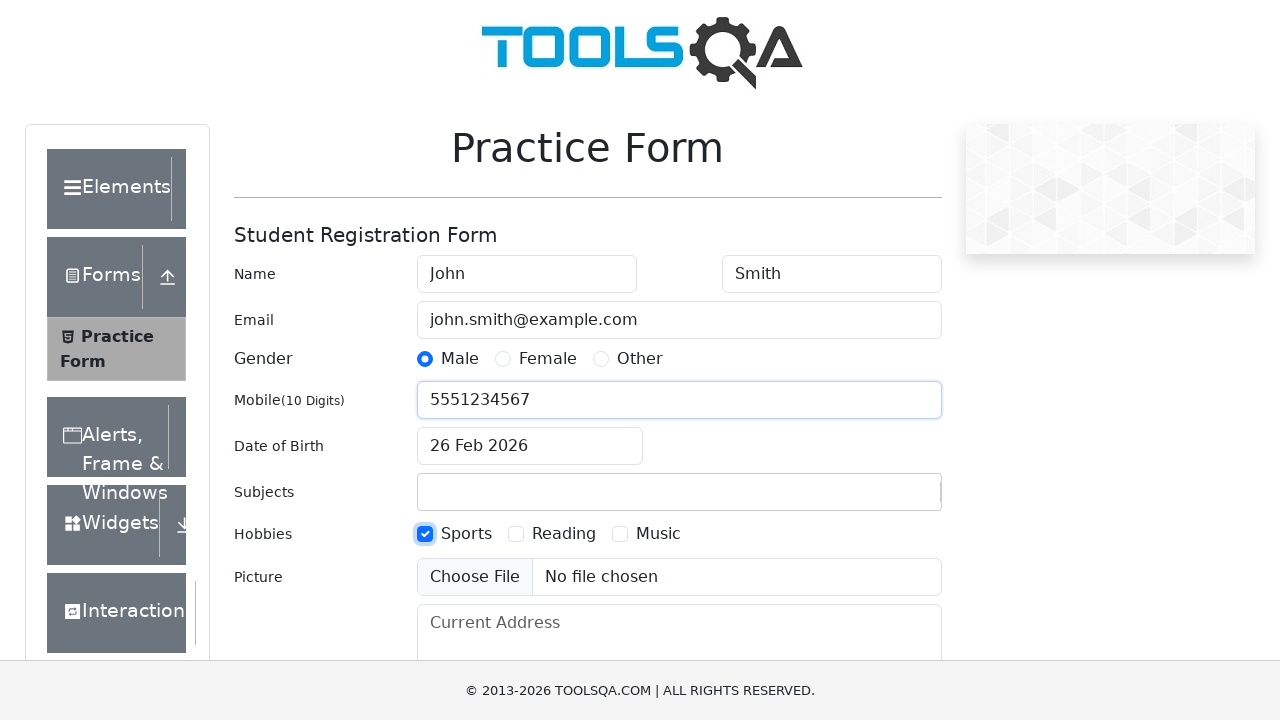

Selected second hobby checkbox at (564, 534) on label[for='hobbies-checkbox-2']
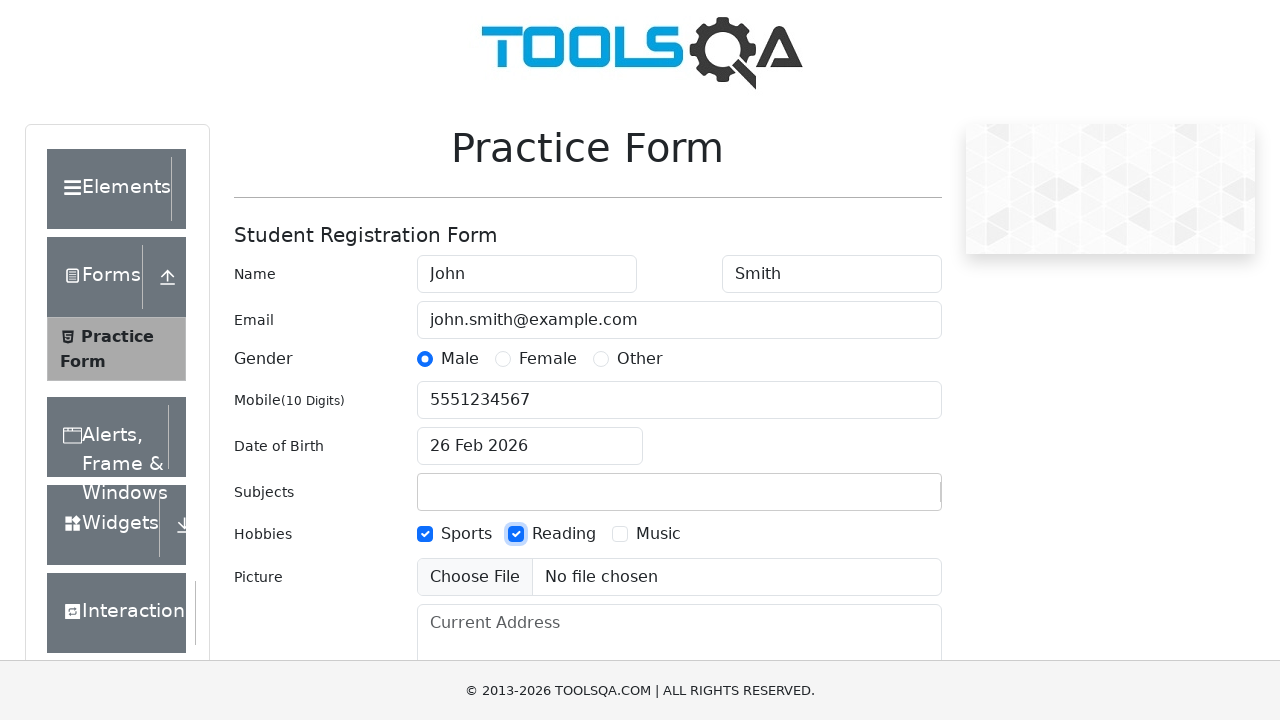

Selected third hobby checkbox at (658, 534) on label[for='hobbies-checkbox-3']
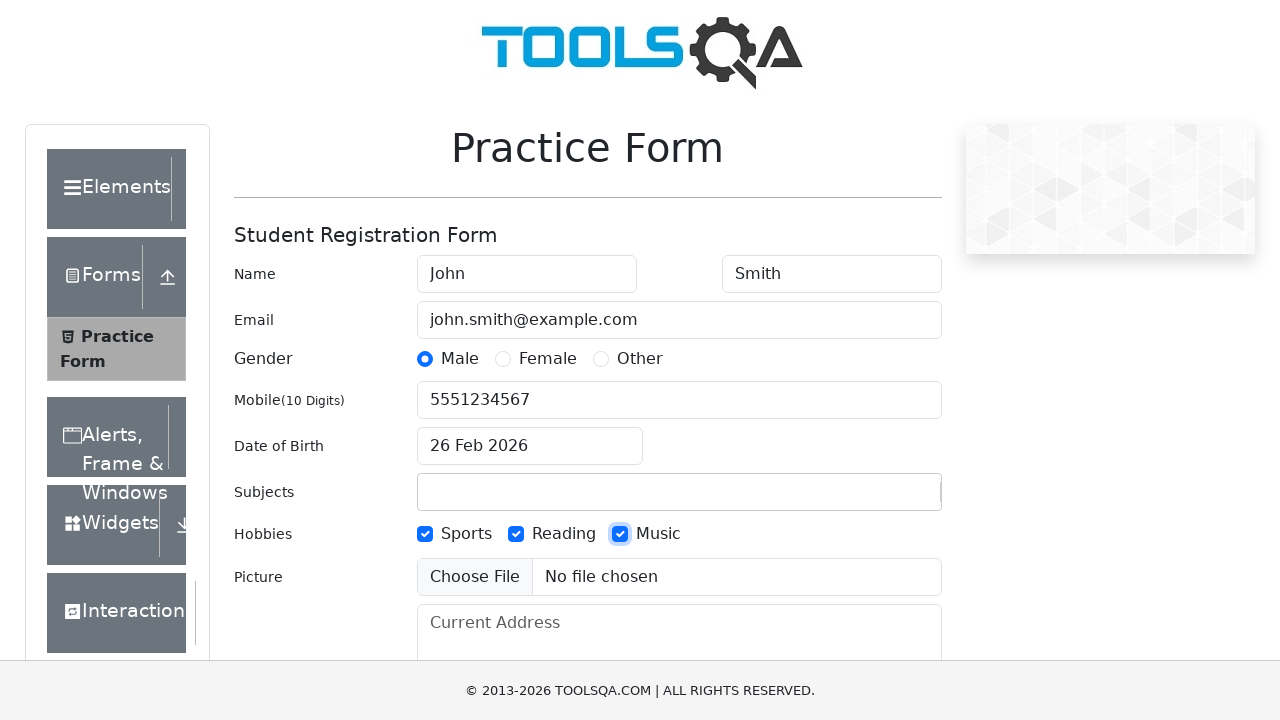

Filled current address field with '123 Main Street, Apt 4B' on #currentAddress
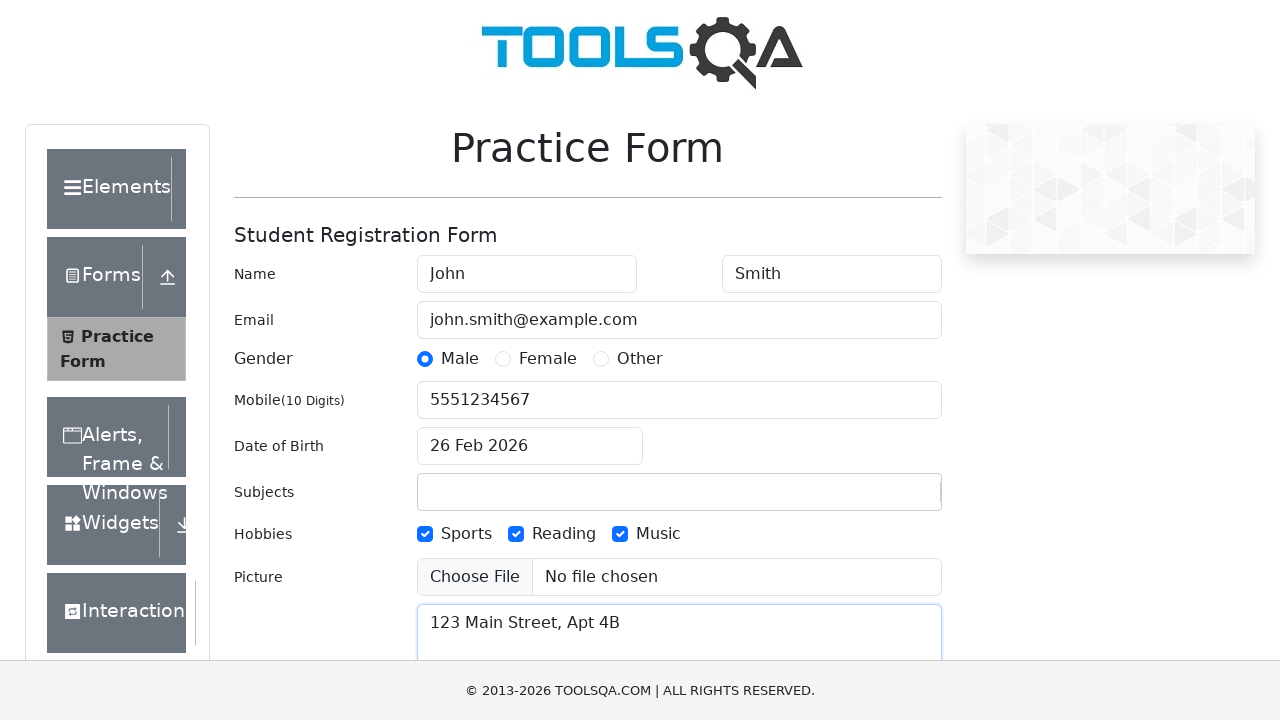

Clicked date of birth input field at (530, 446) on #dateOfBirthInput
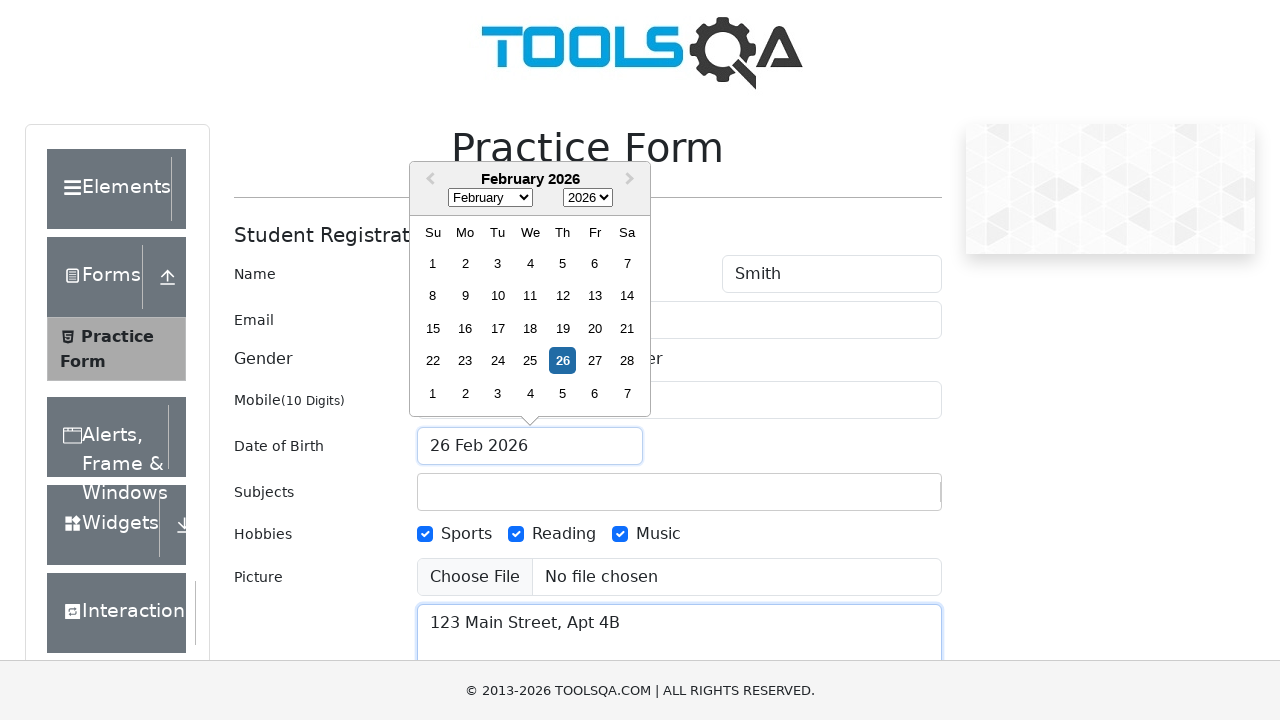

Selected all text in date of birth field
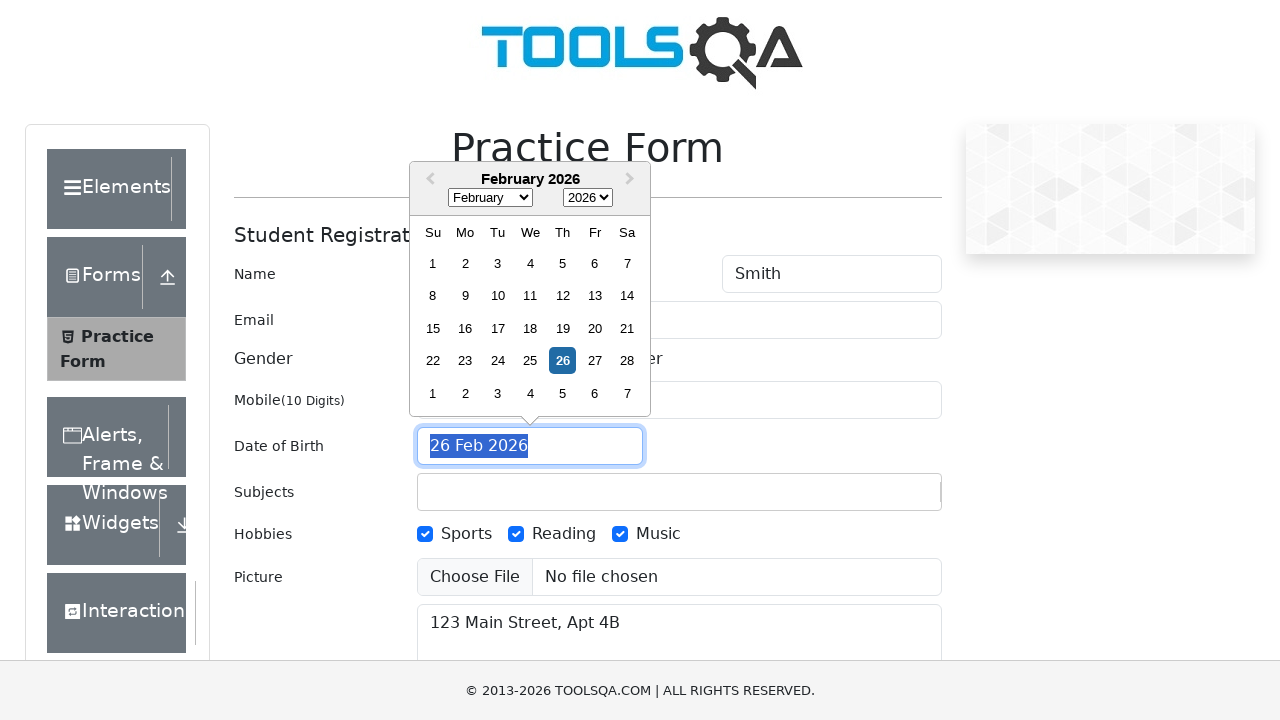

Typed date of birth '15 Jan 1990'
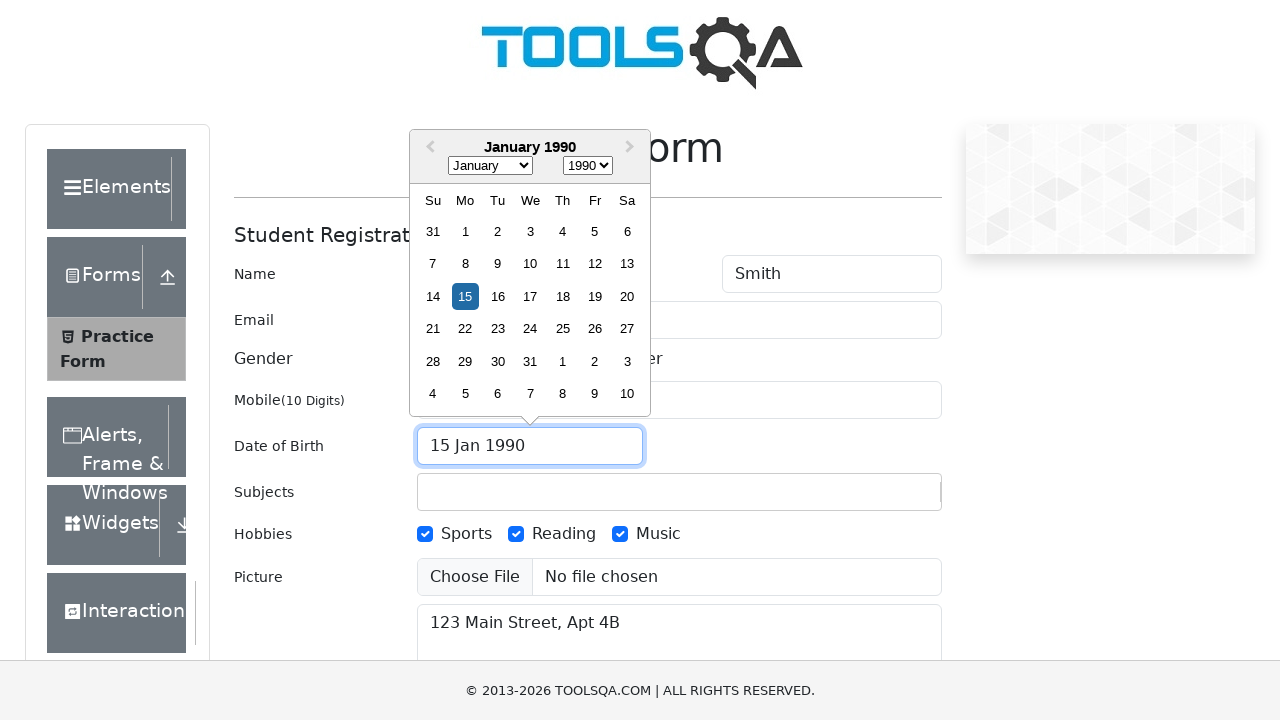

Pressed Enter to confirm date of birth
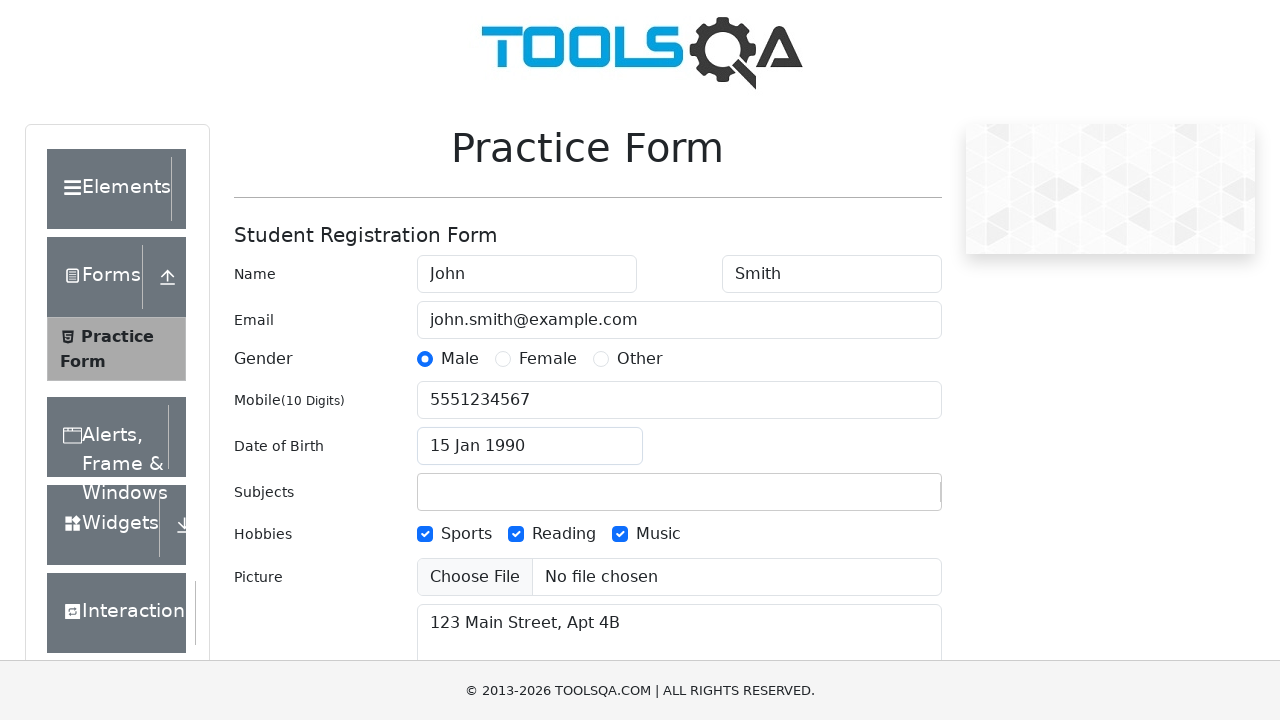

Filled subjects input with 'Computer Science' on #subjectsInput
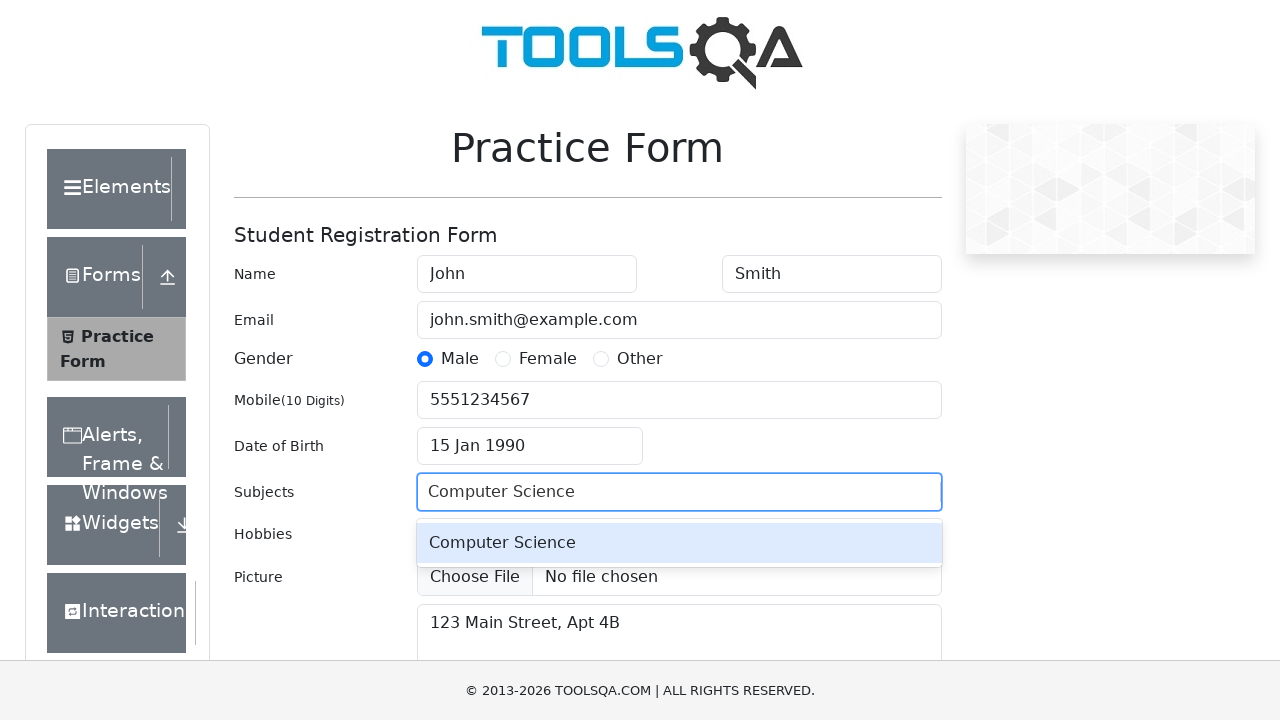

Pressed Enter to confirm subject selection
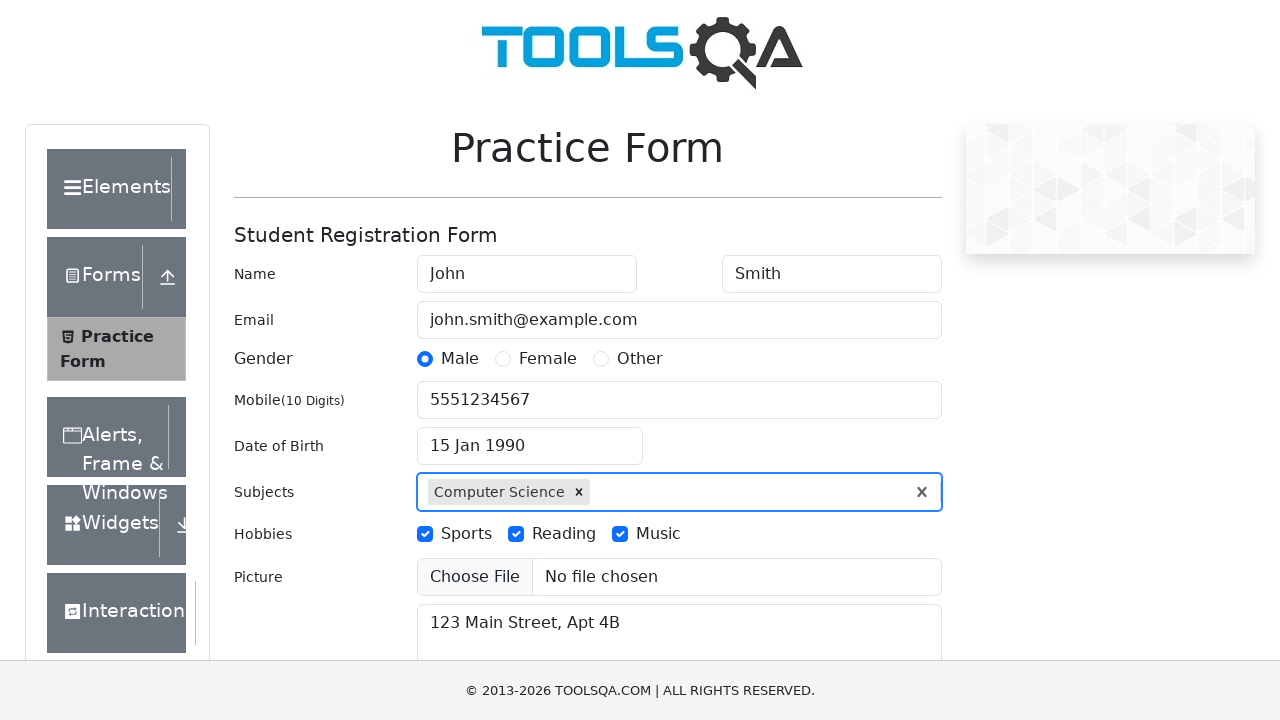

Pressed Escape to close subject dropdown
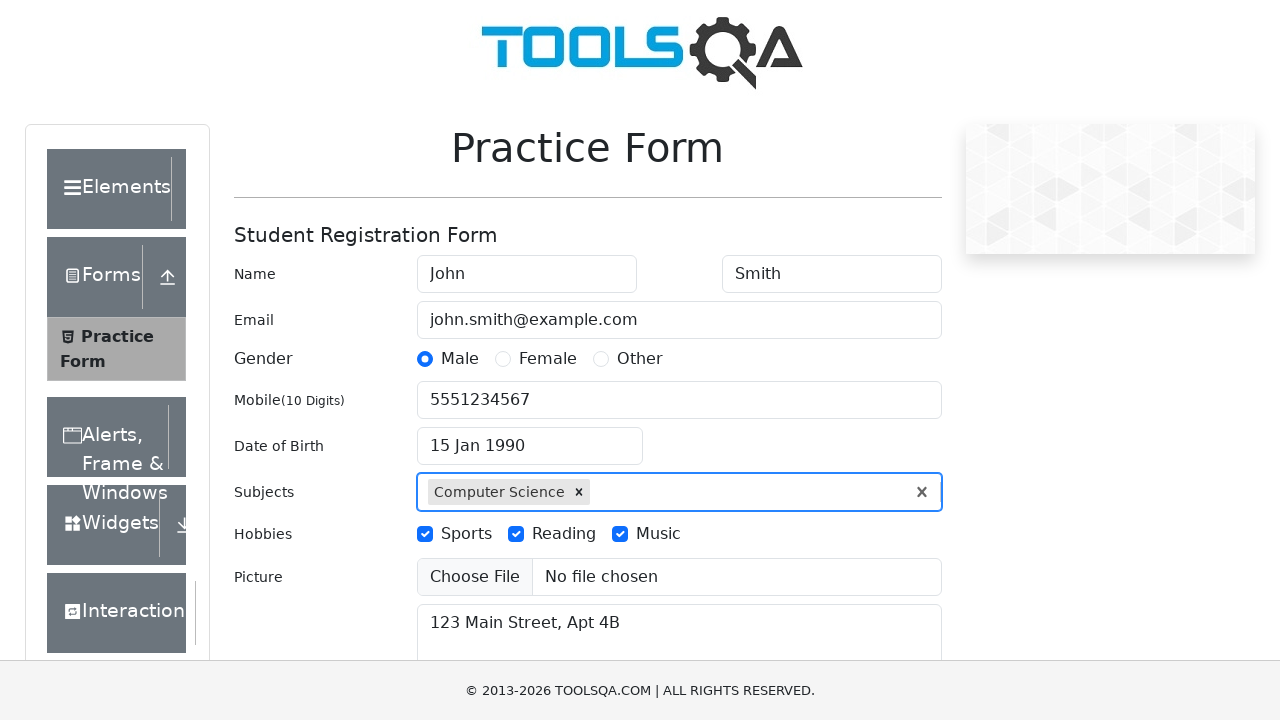

Filled state input with 'NCR' on #react-select-3-input
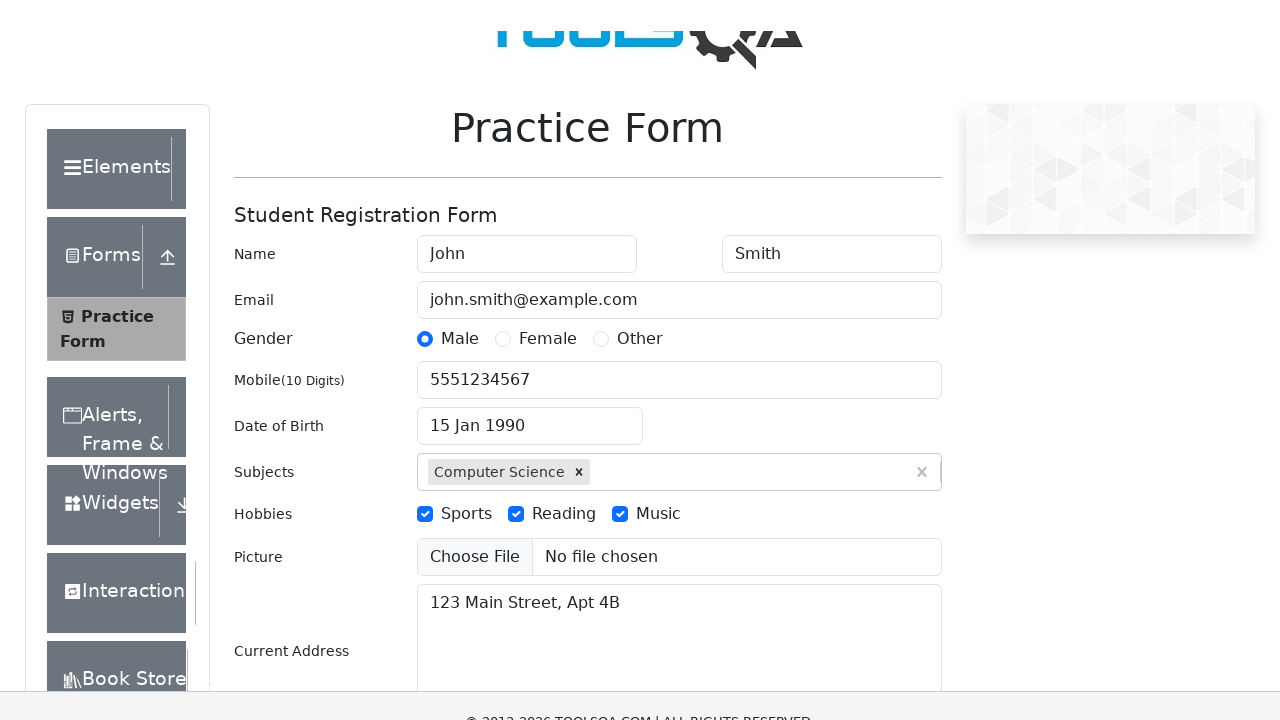

Pressed Enter to confirm state selection
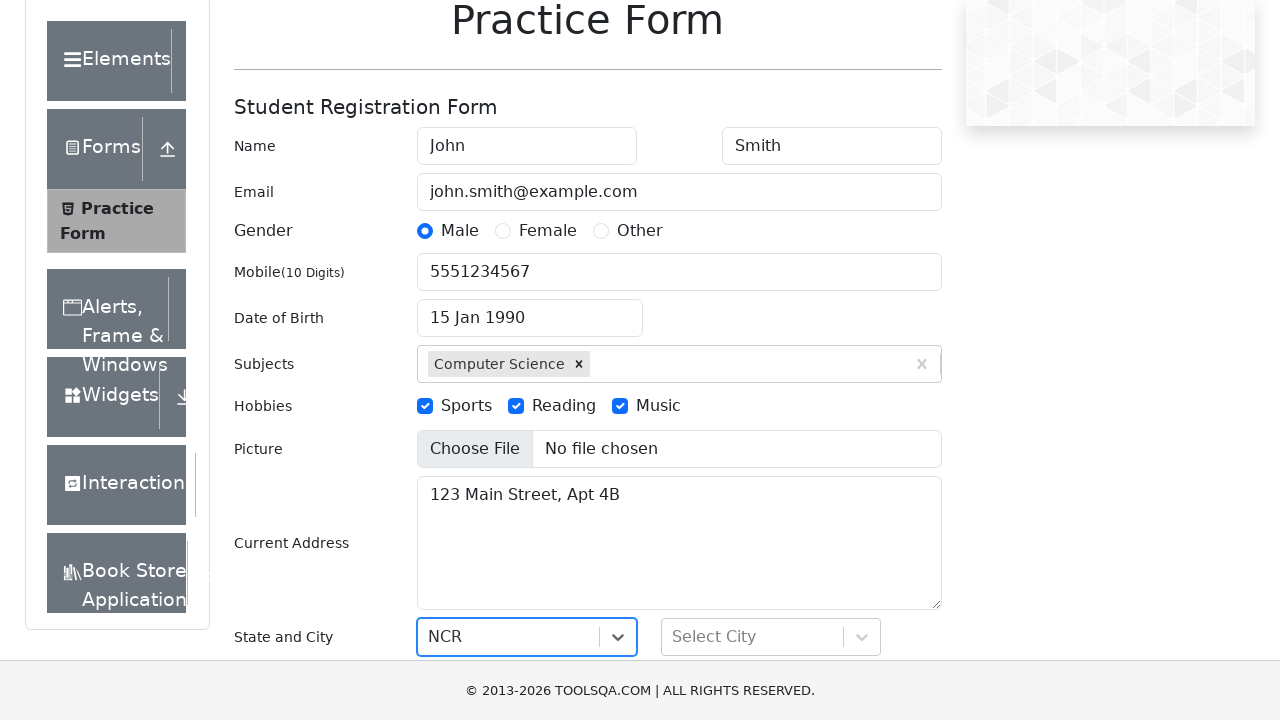

Pressed Escape to close state dropdown
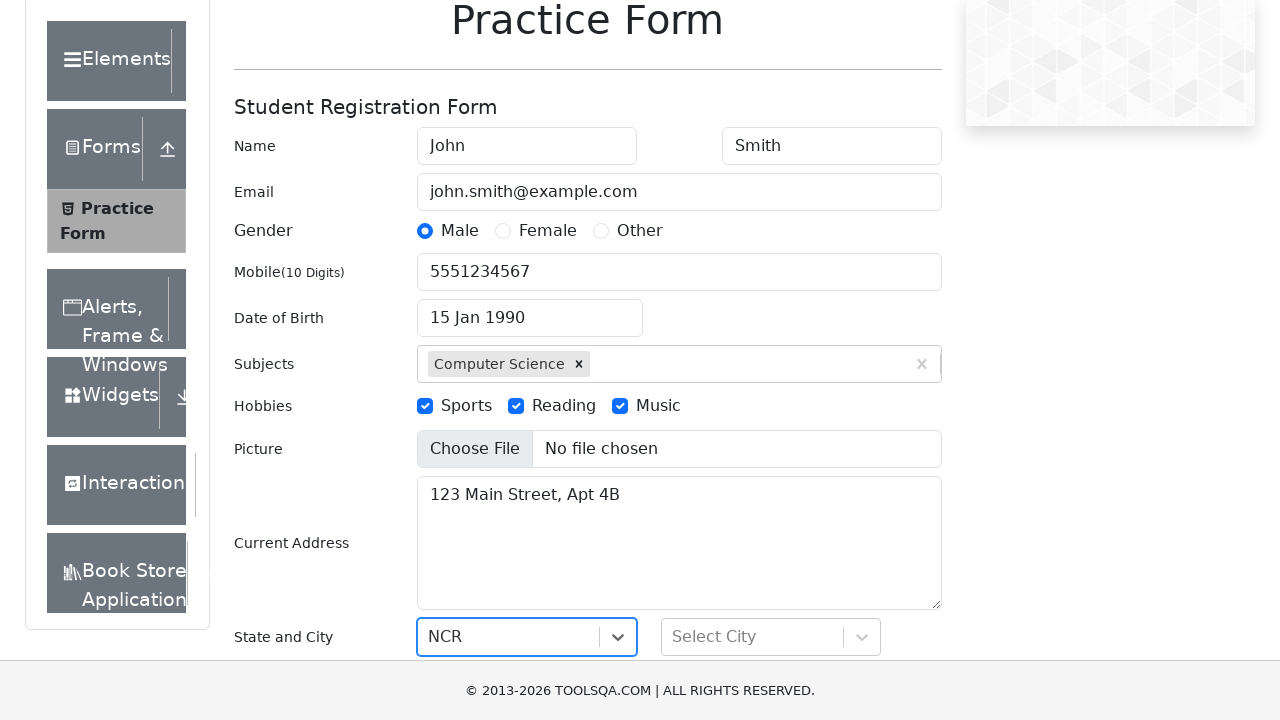

Filled city input with 'Delhi' on #react-select-4-input
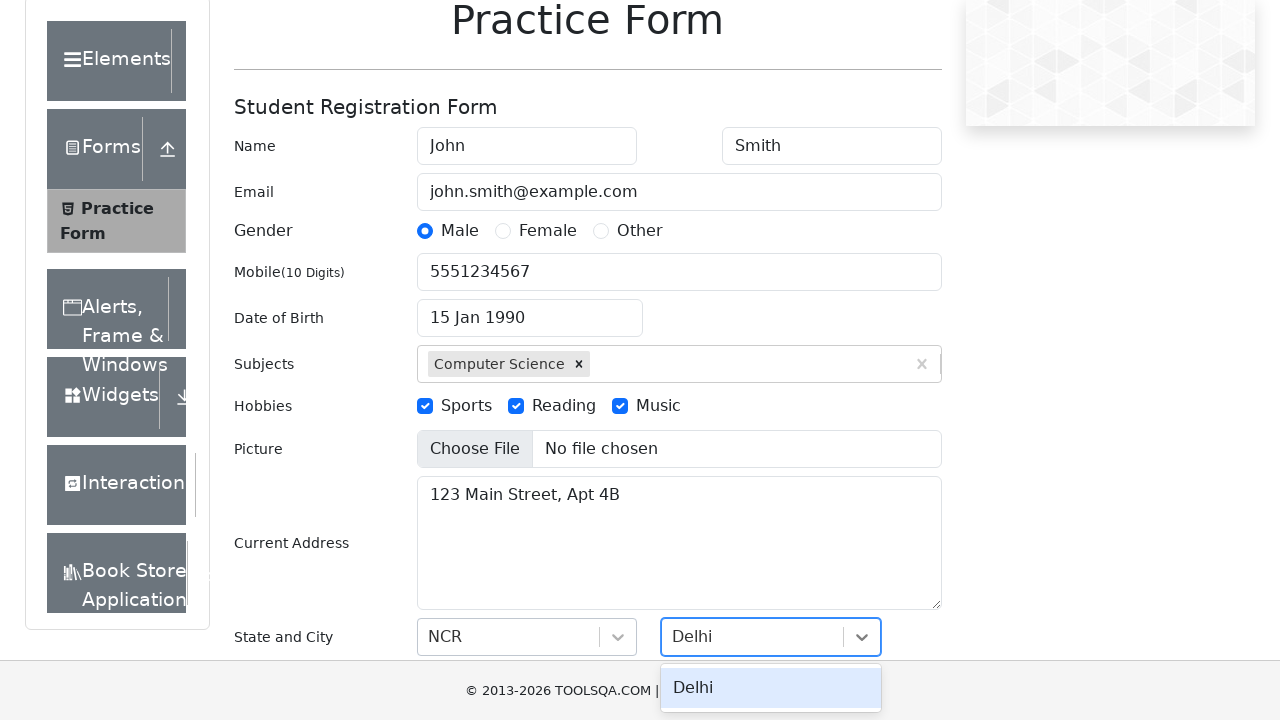

Pressed Enter to confirm city selection
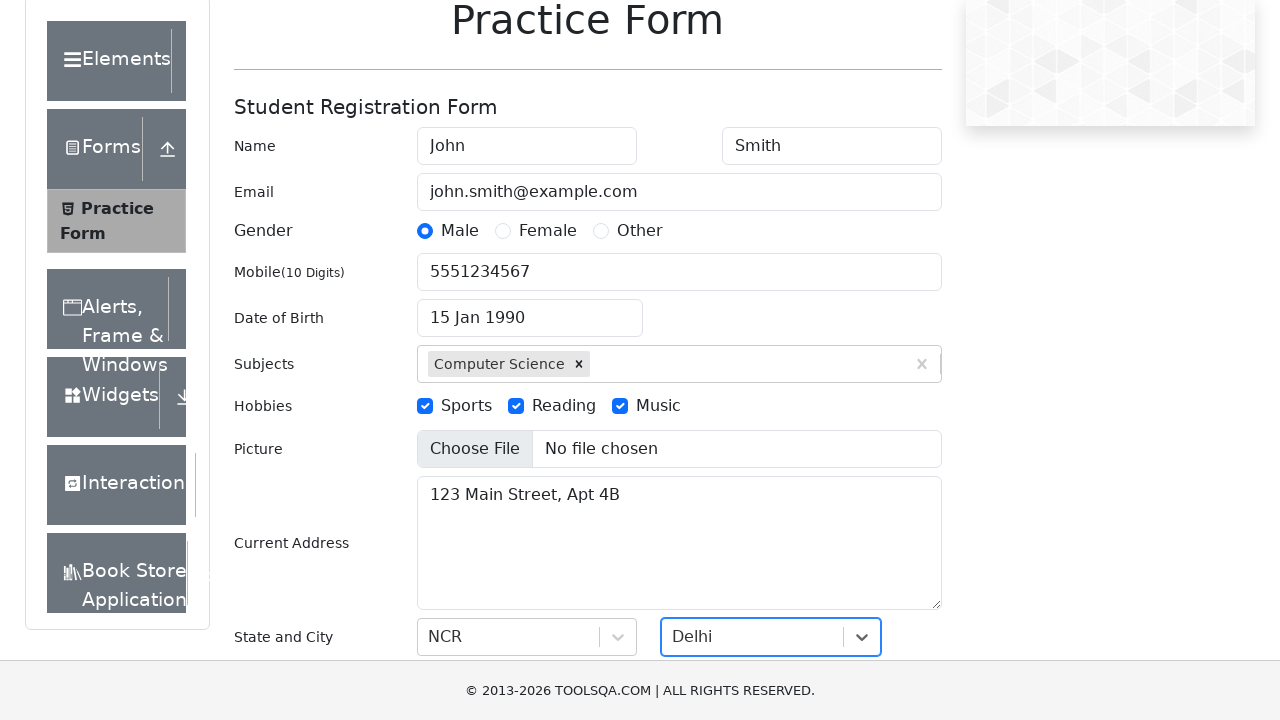

Pressed Escape to close city dropdown
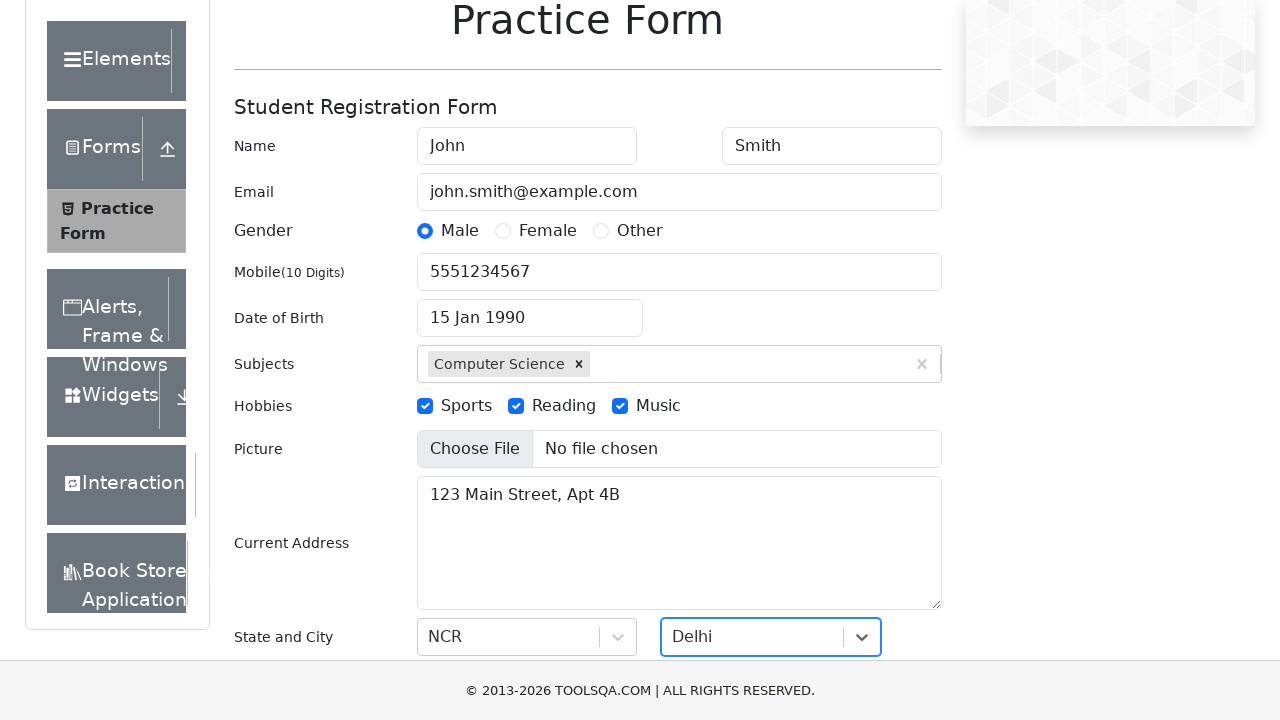

Clicked submit button to submit the registration form at (885, 499) on #submit
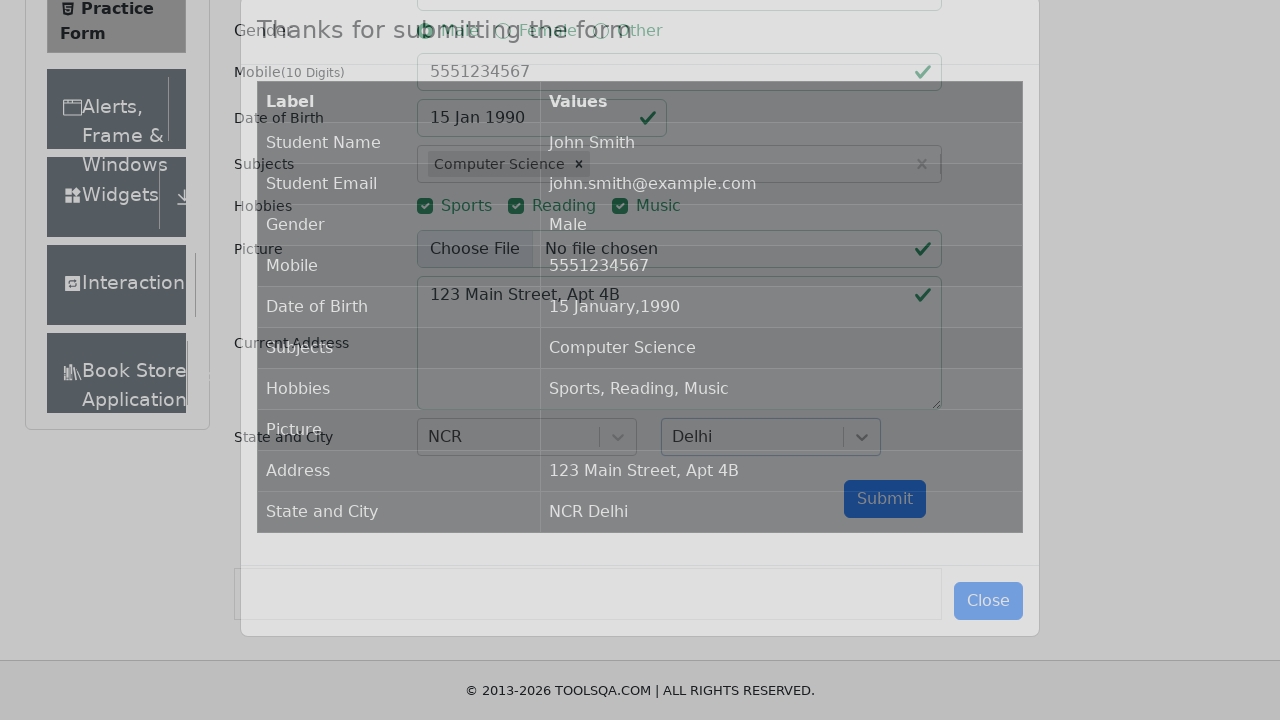

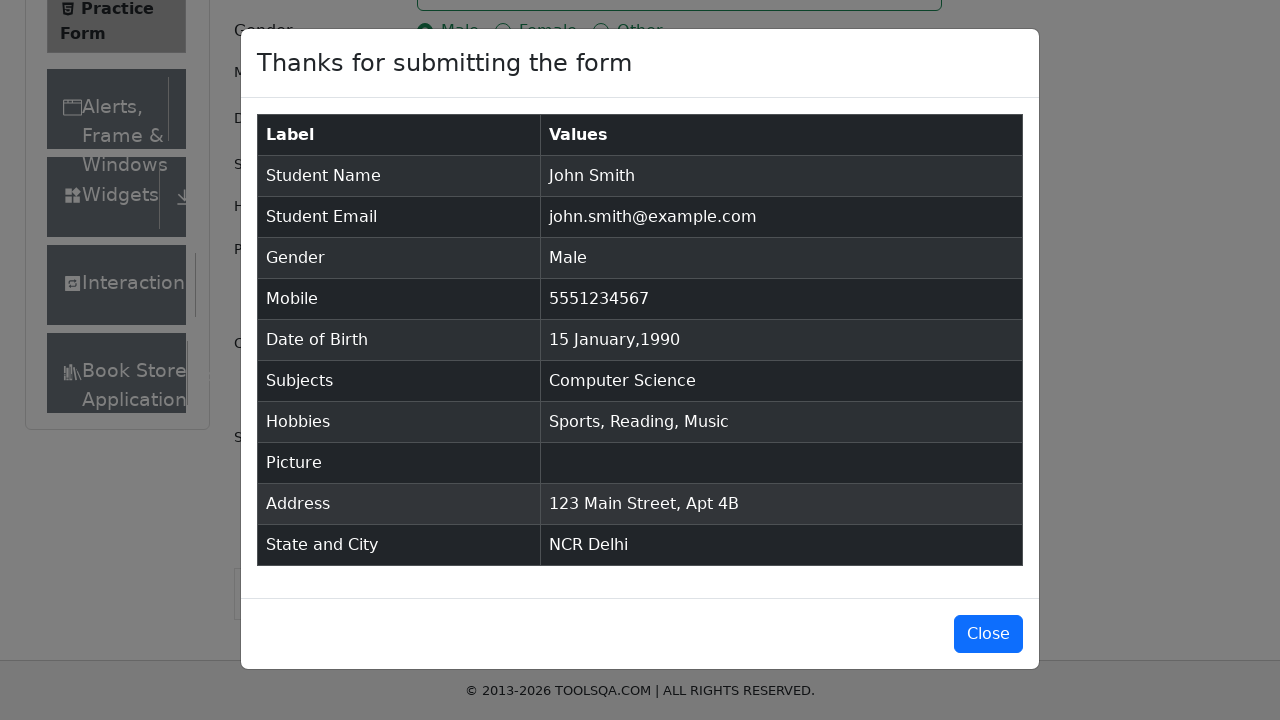